Tests multiple window handling by clicking to open new windows and switching between parent and child windows

Starting URL: https://demo.automationtesting.in/Windows.html

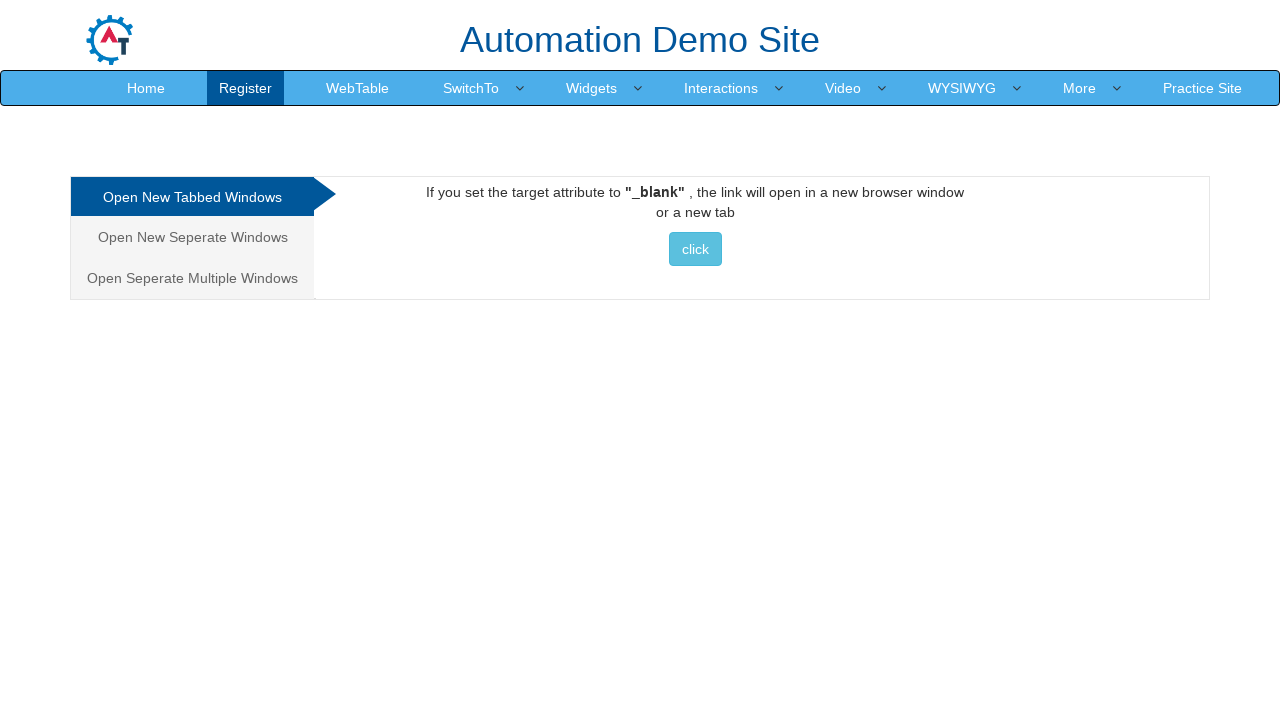

Clicked on 'Open Separate Multiple Windows' tab at (192, 278) on xpath=//a[contains(text(),'Open Seperate Multiple Windows')]
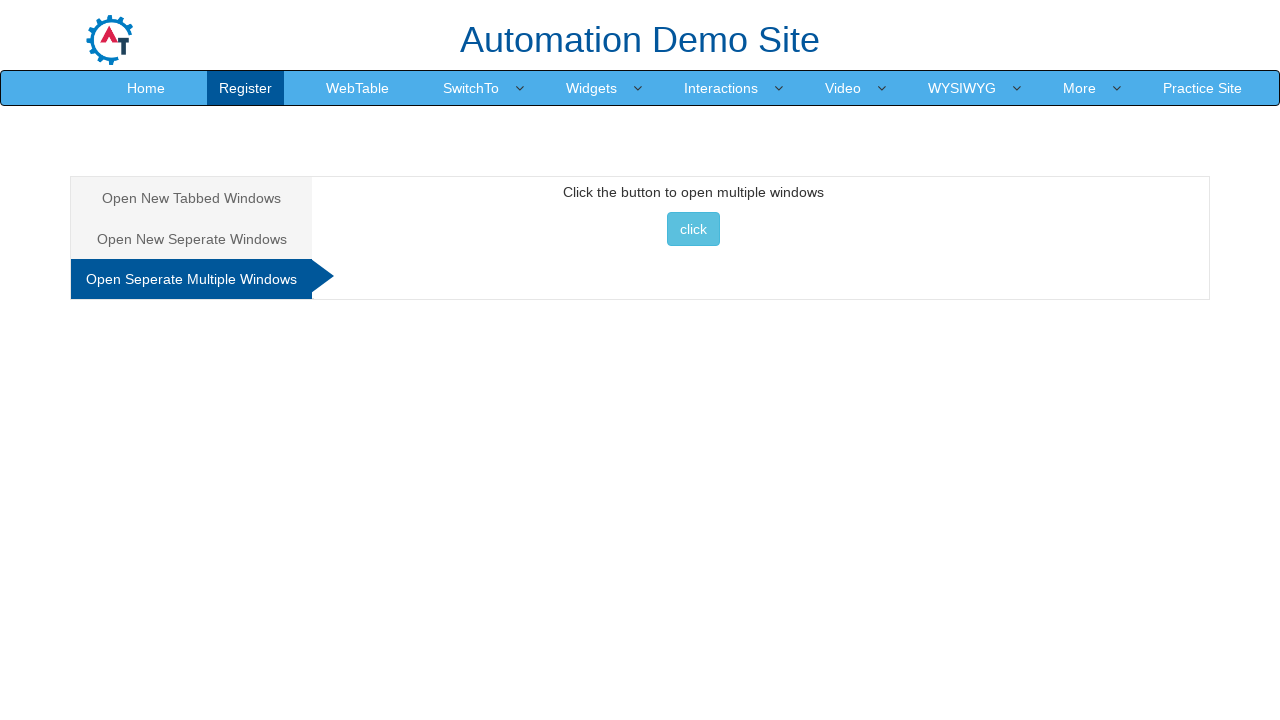

Clicked button to open multiple windows at (693, 229) on xpath=//button[@onclick='multiwindow()']
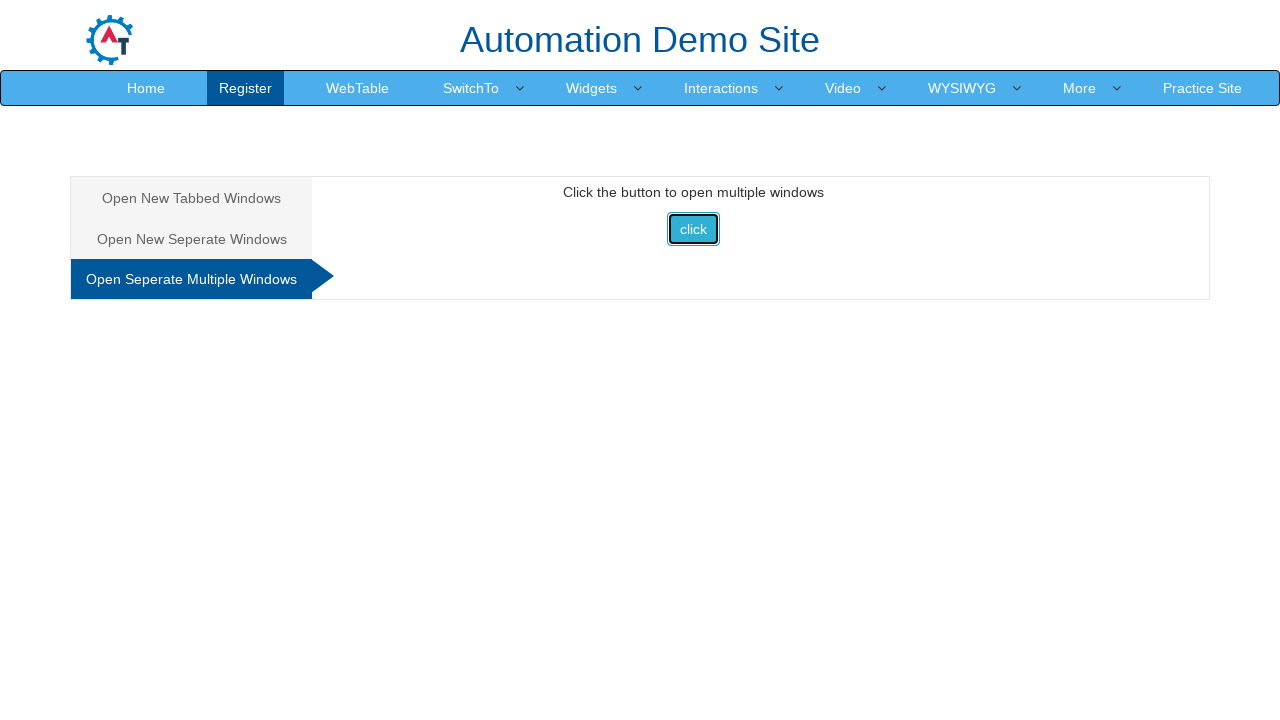

Captured new window page object
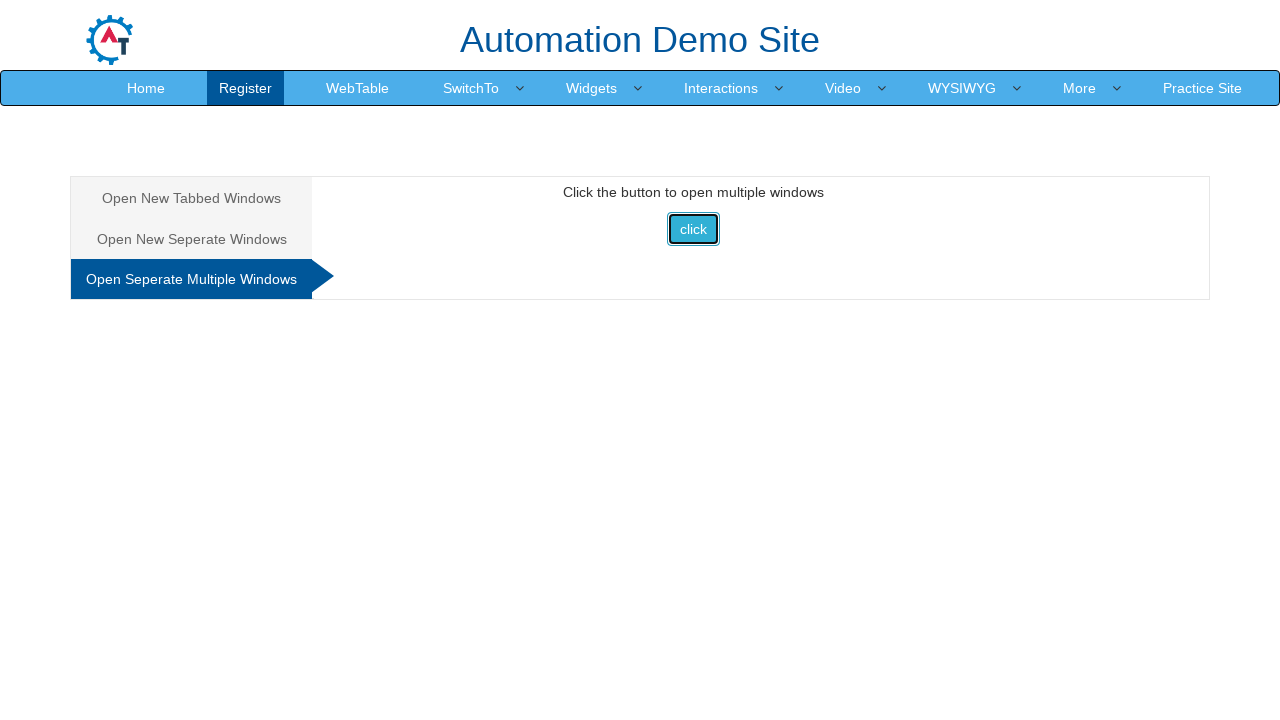

New window loaded successfully
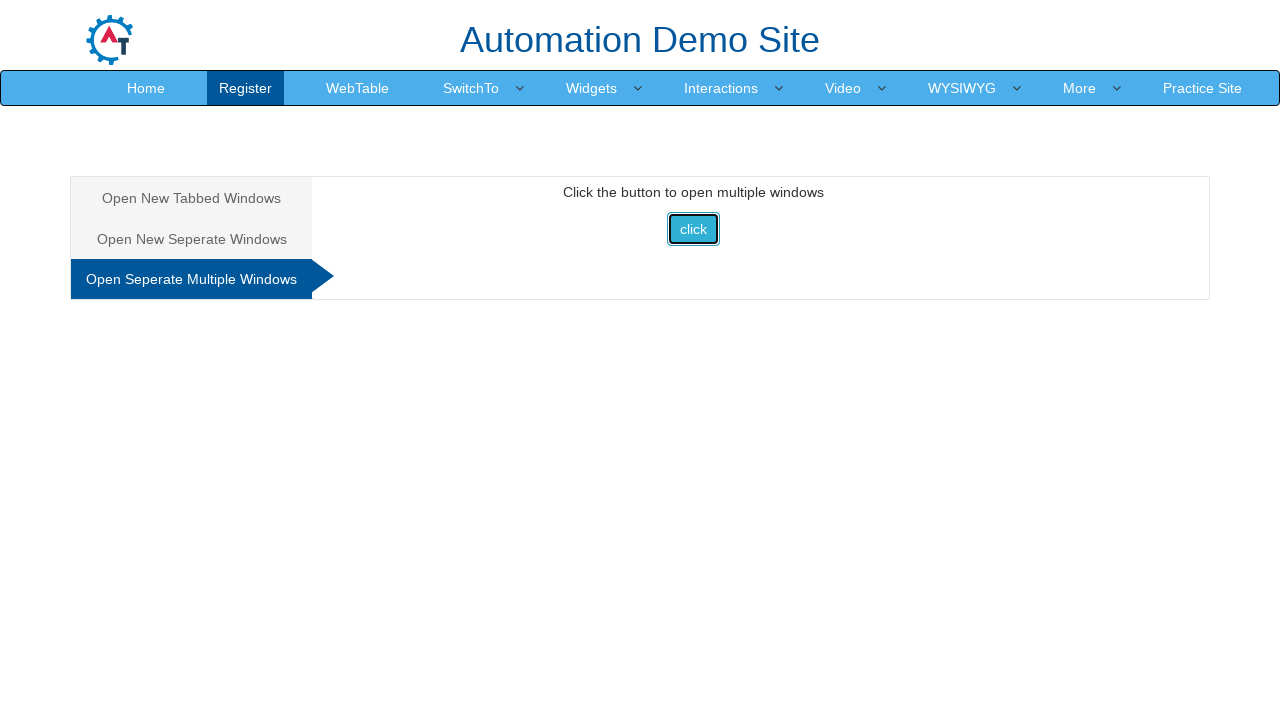

Switched back to parent window
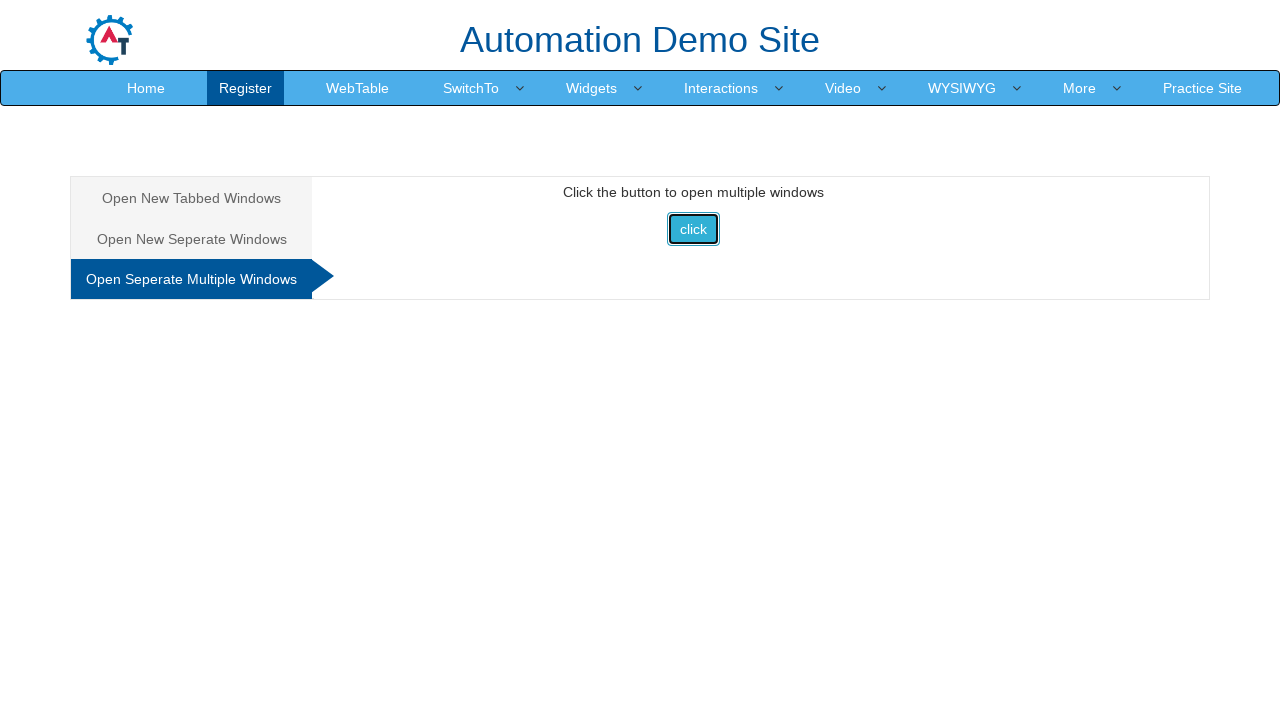

Closed child window
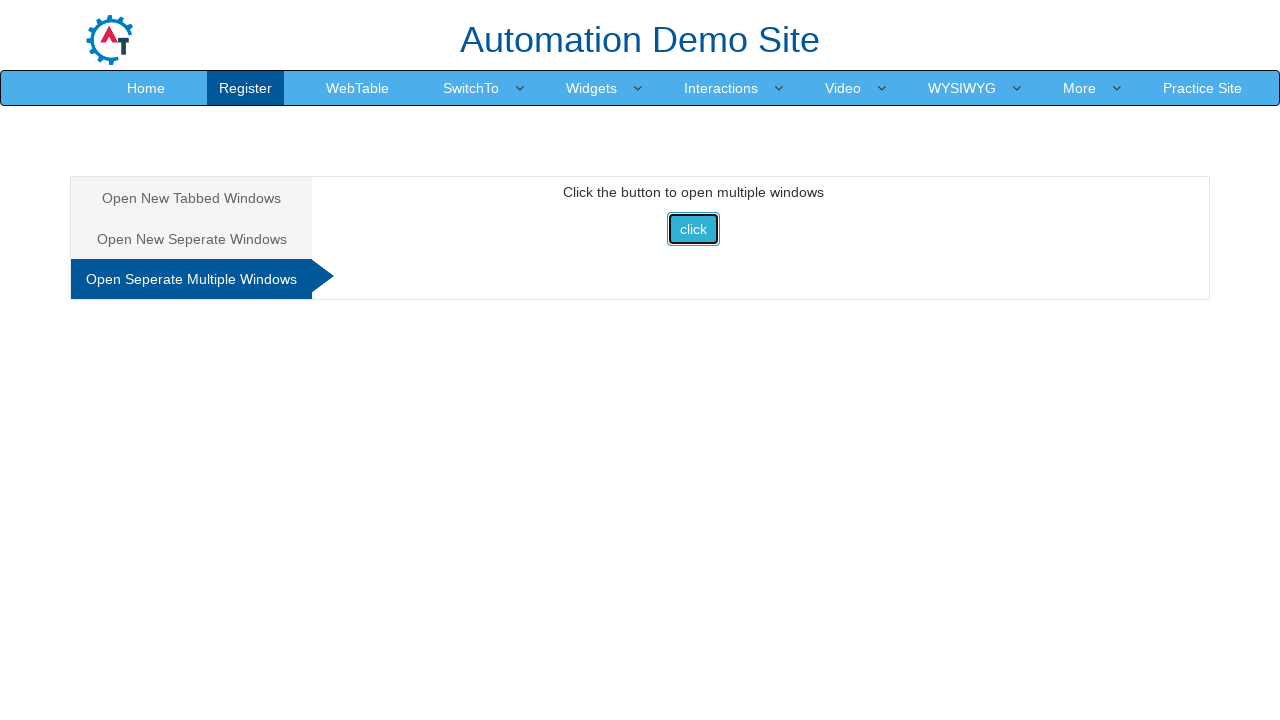

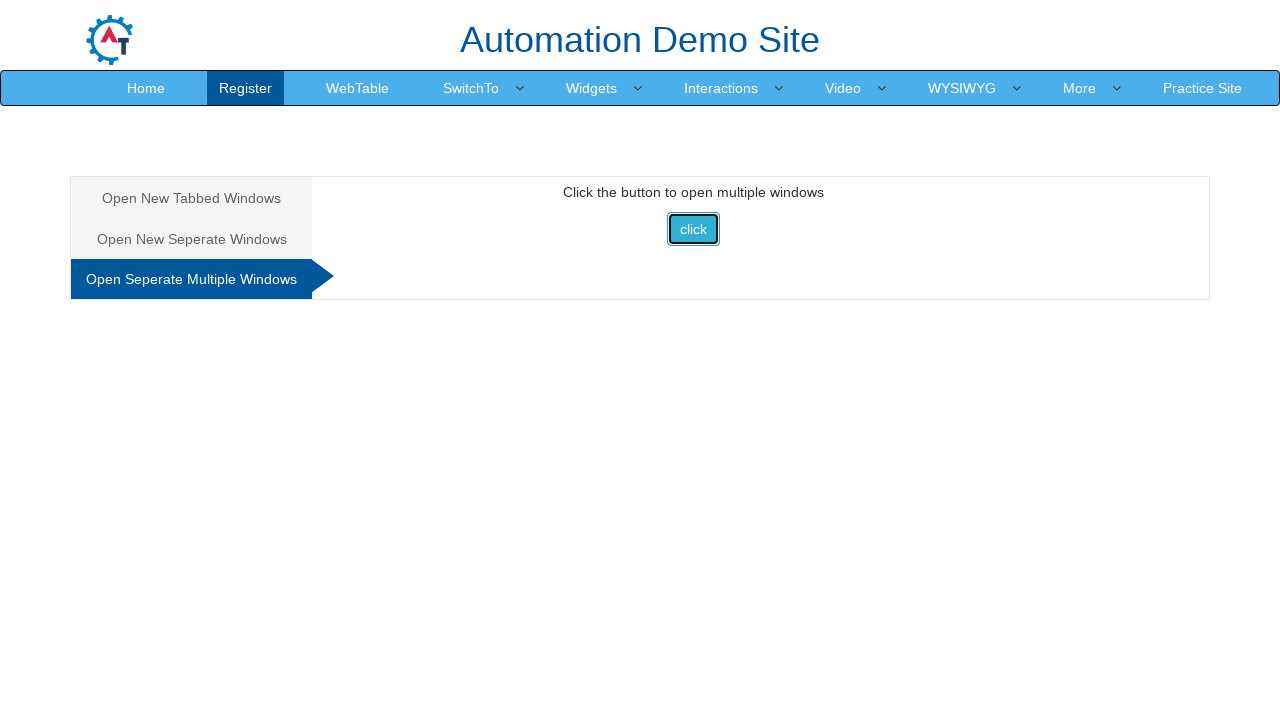